Tests navigation on the Polymer Shop demo site by interacting with Shadow DOM elements to click on a shop button/link within the iron-pages component.

Starting URL: https://shop.polymer-project.org/

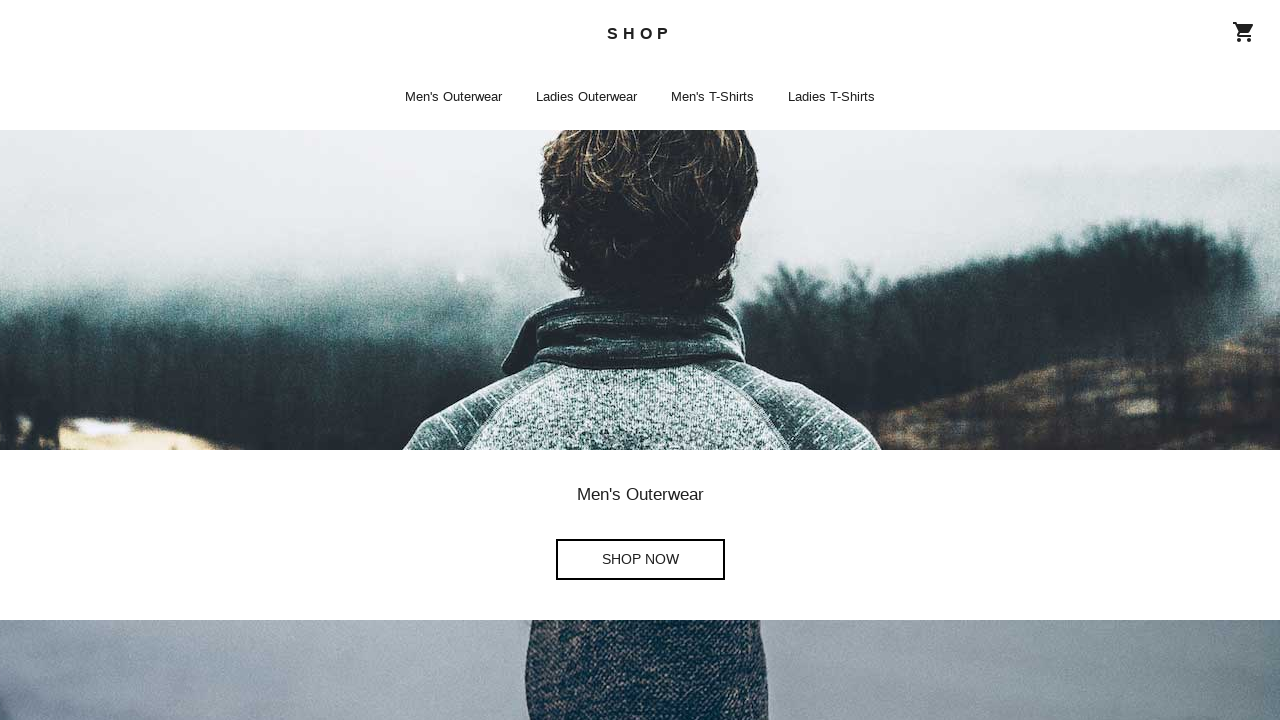

Waited for shop-app element to load
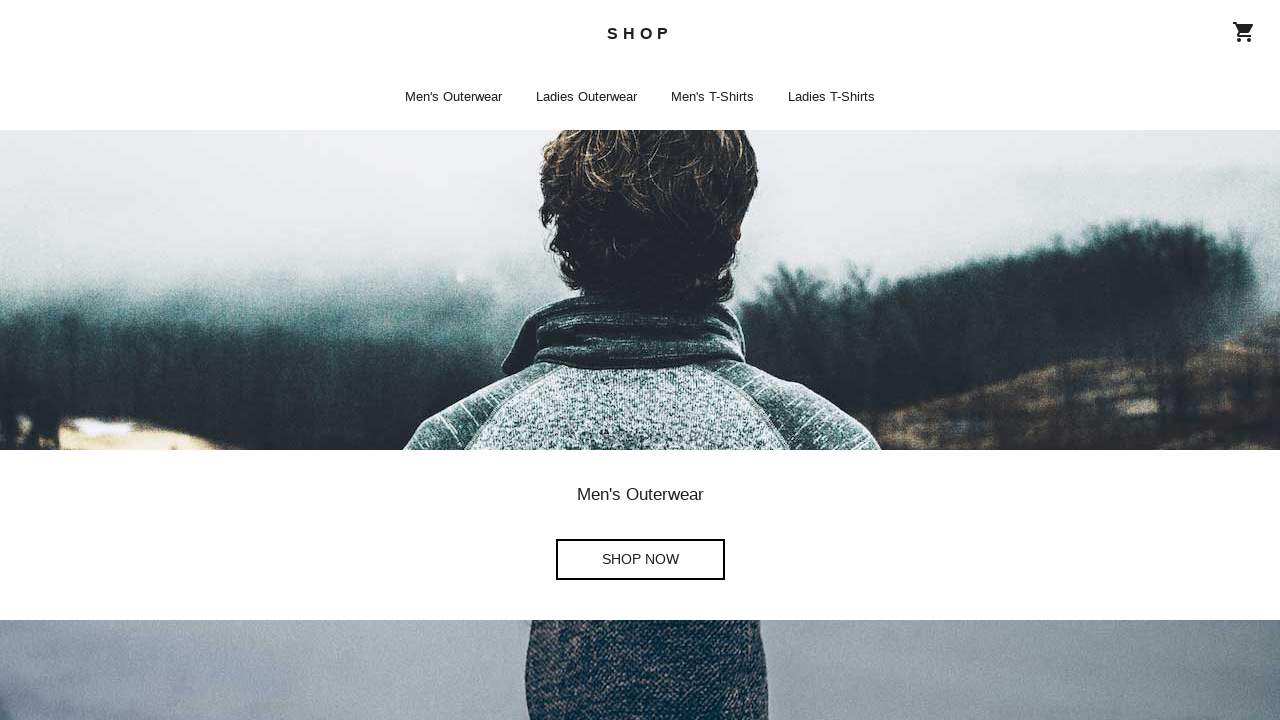

Waited 2000ms for shadow DOM to fully render
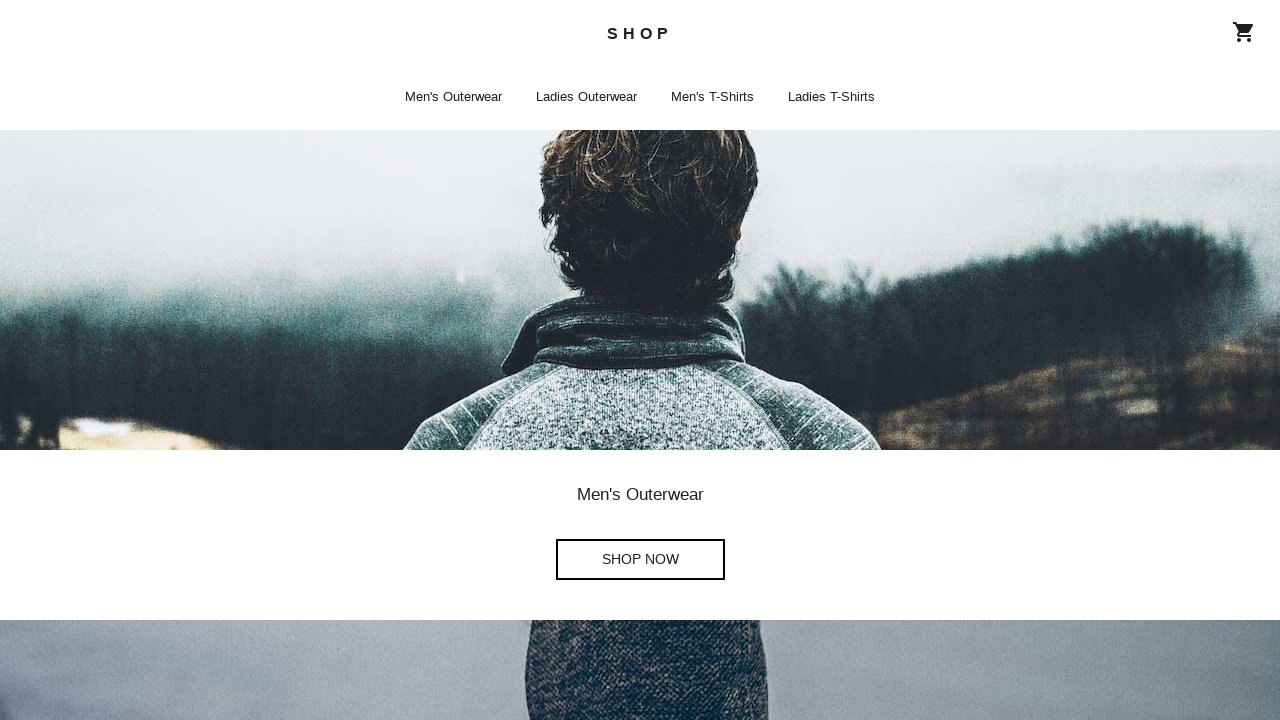

Clicked shop button link within shadow DOM using shadow-piercing selector at (640, 560) on shop-app >> iron-pages >> [name='home'] >> div:nth-child(2) shop-button a
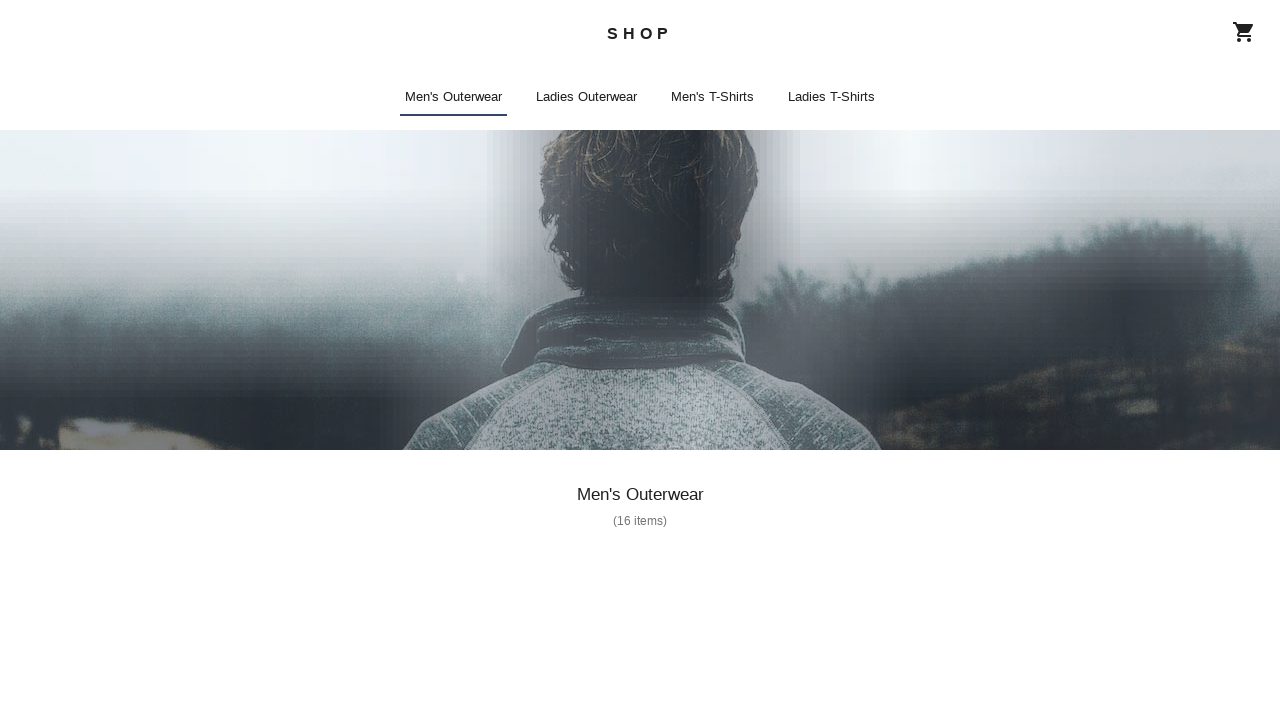

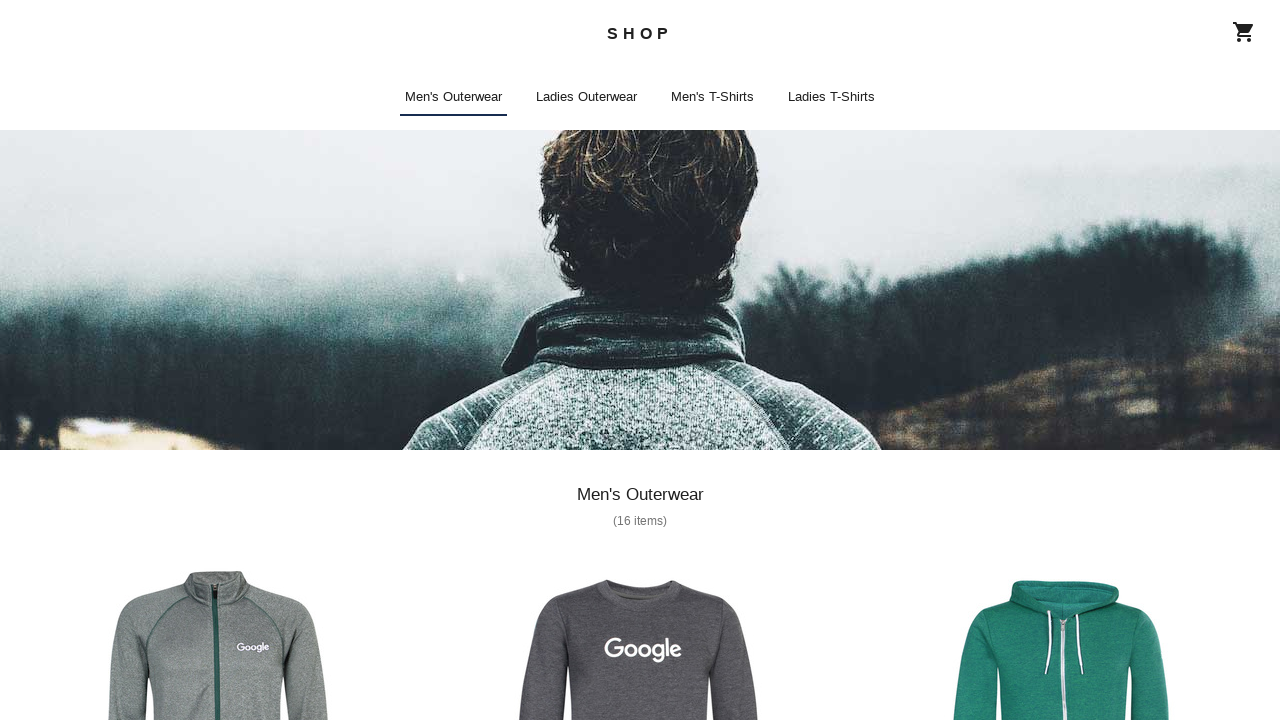